Navigates to the AutomationPractice page and verifies that the product table is present and accessible

Starting URL: https://rahulshettyacademy.com/AutomationPractice/

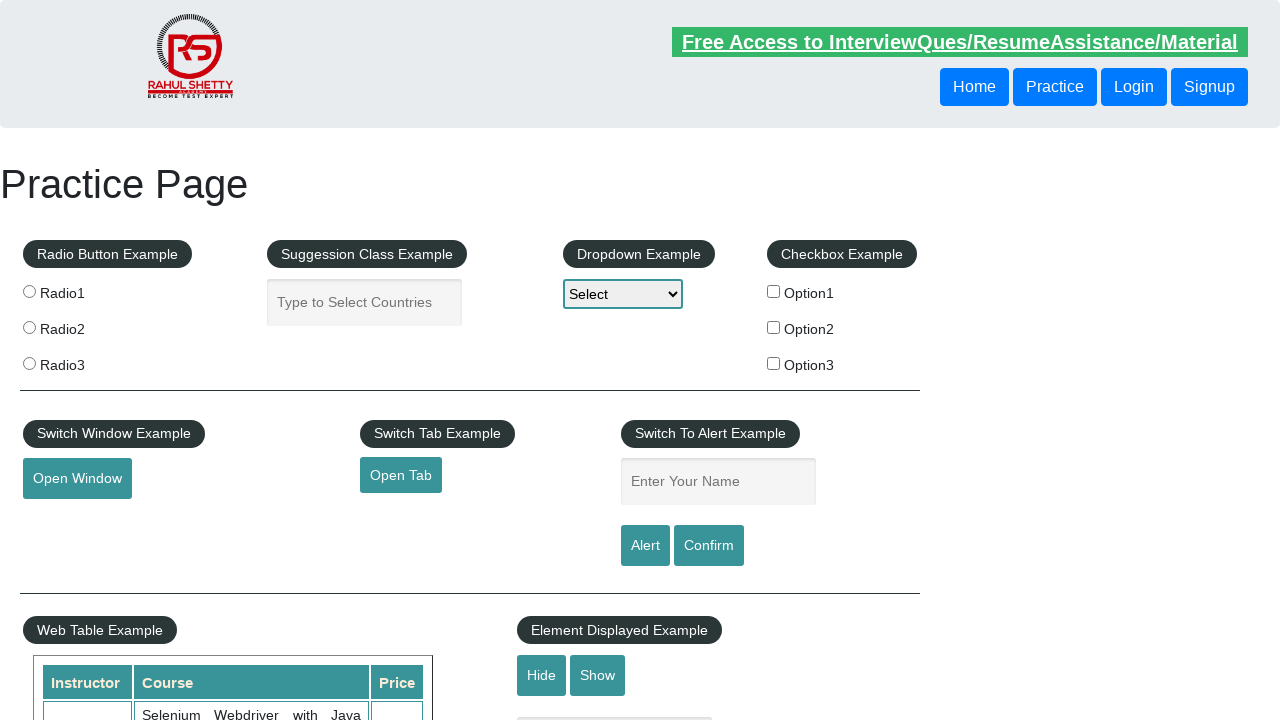

Navigated to AutomationPractice page
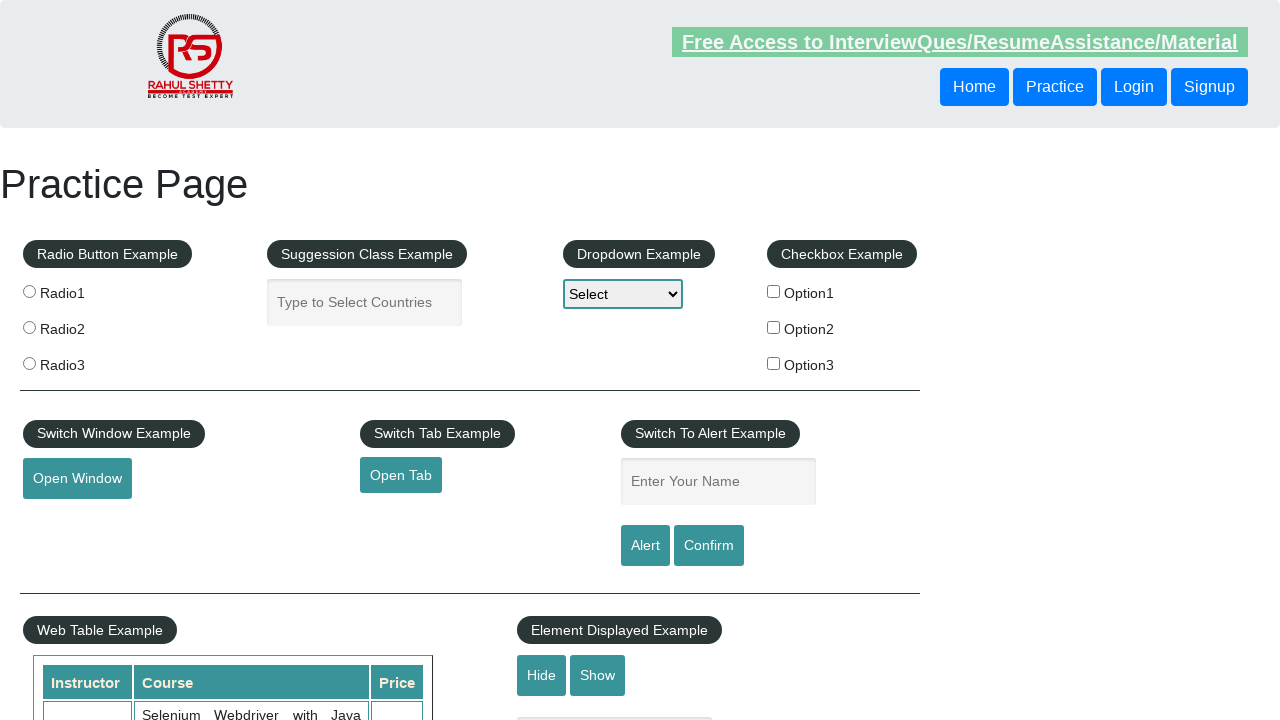

Product table rows are visible
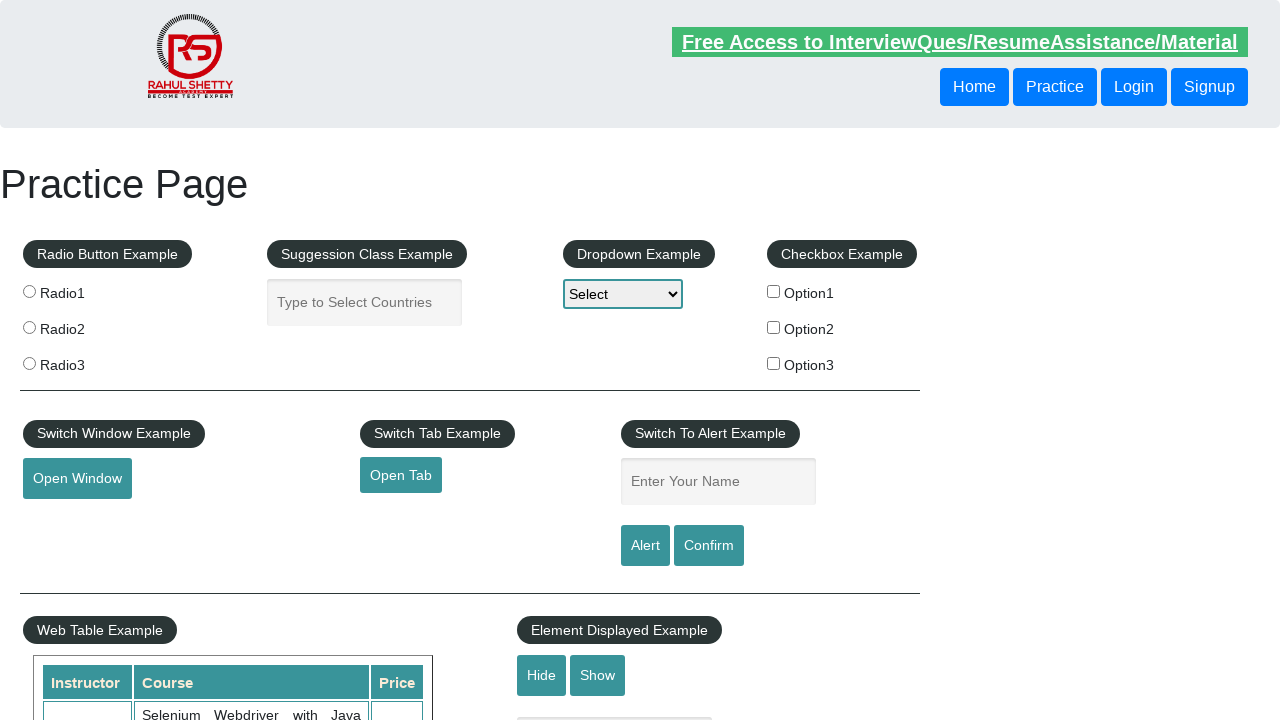

Table display rows are visible
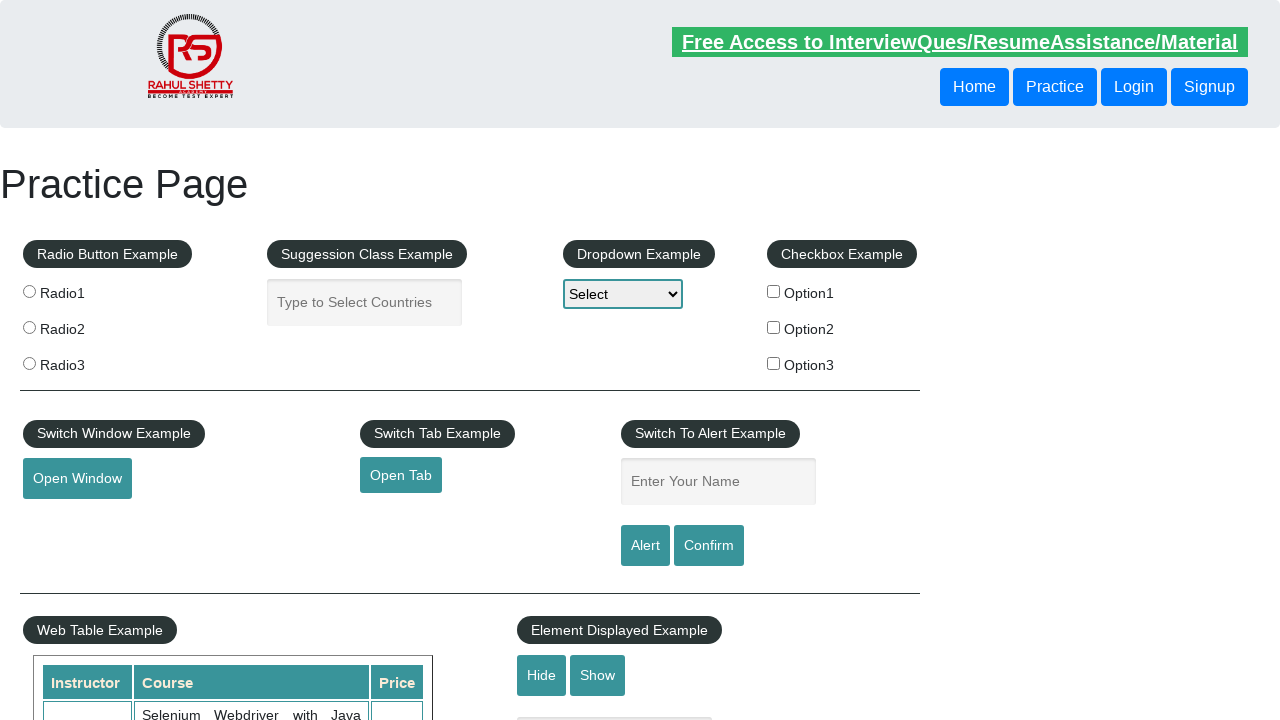

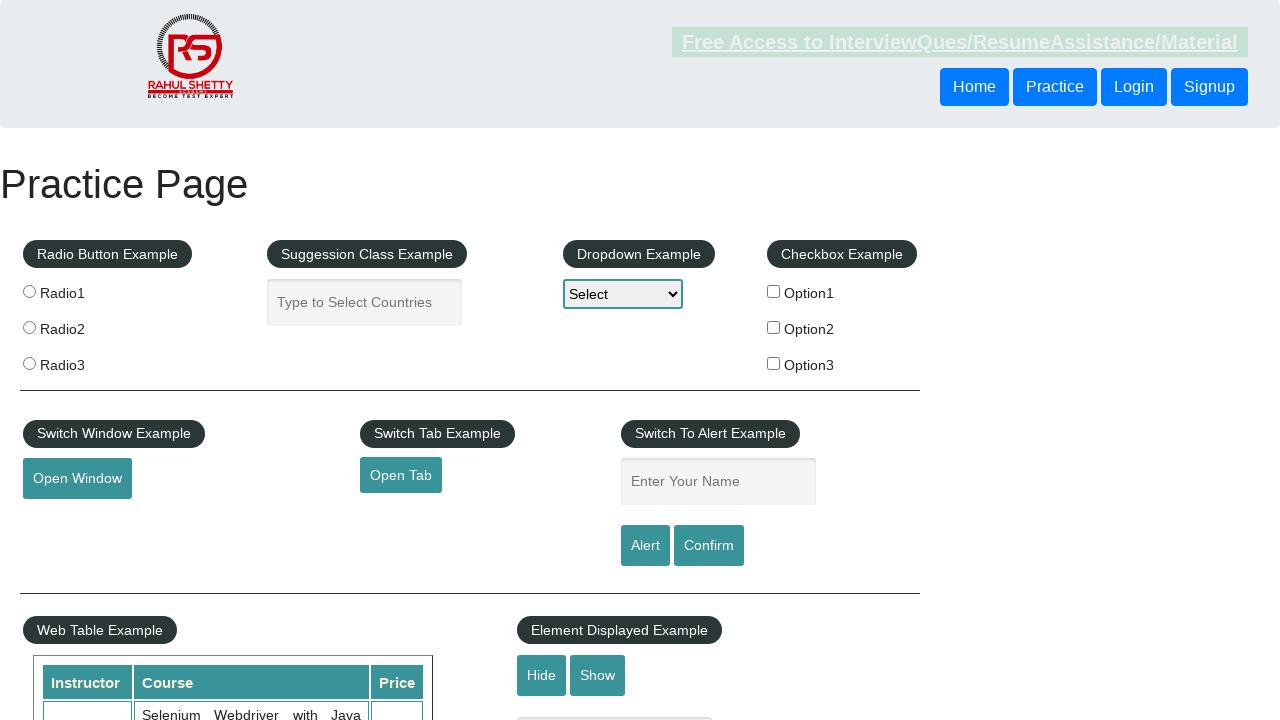